Tests ascending order sorting of a data table using HTML class attributes by clicking the dues column header and verifying proper sorting

Starting URL: http://the-internet.herokuapp.com/tables

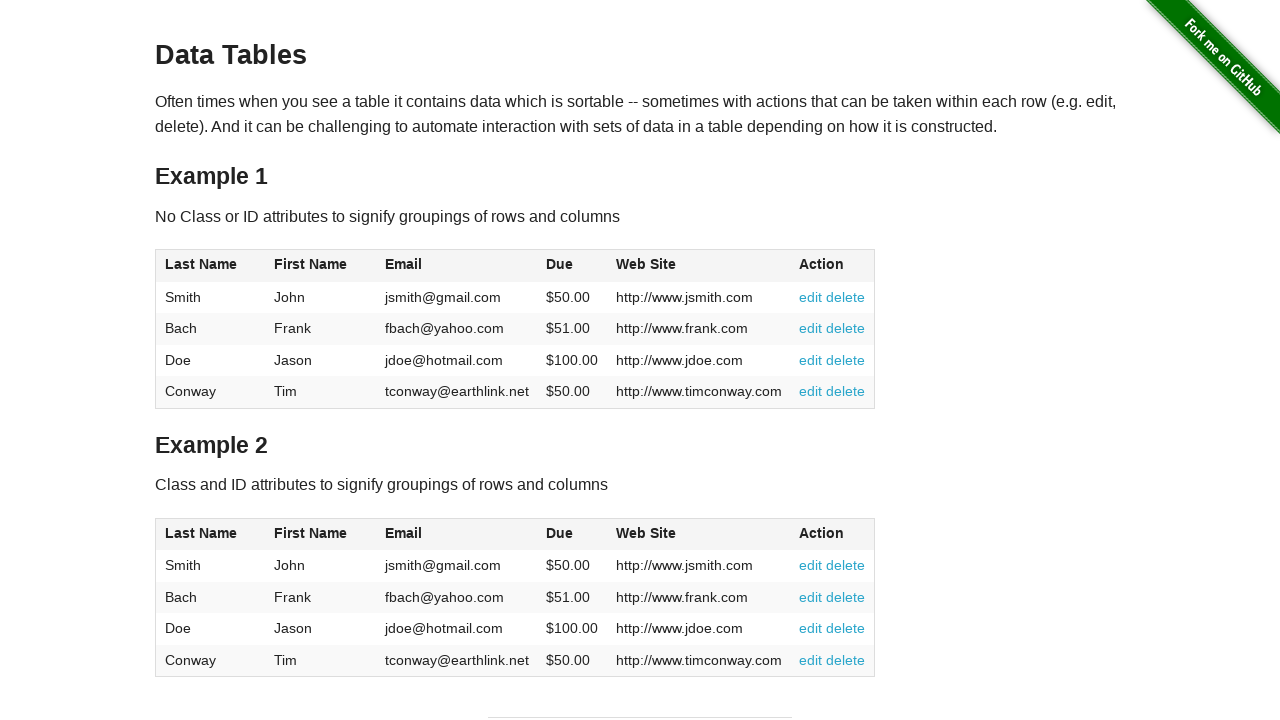

Clicked dues column header to sort ascending at (560, 533) on #table2 thead .dues
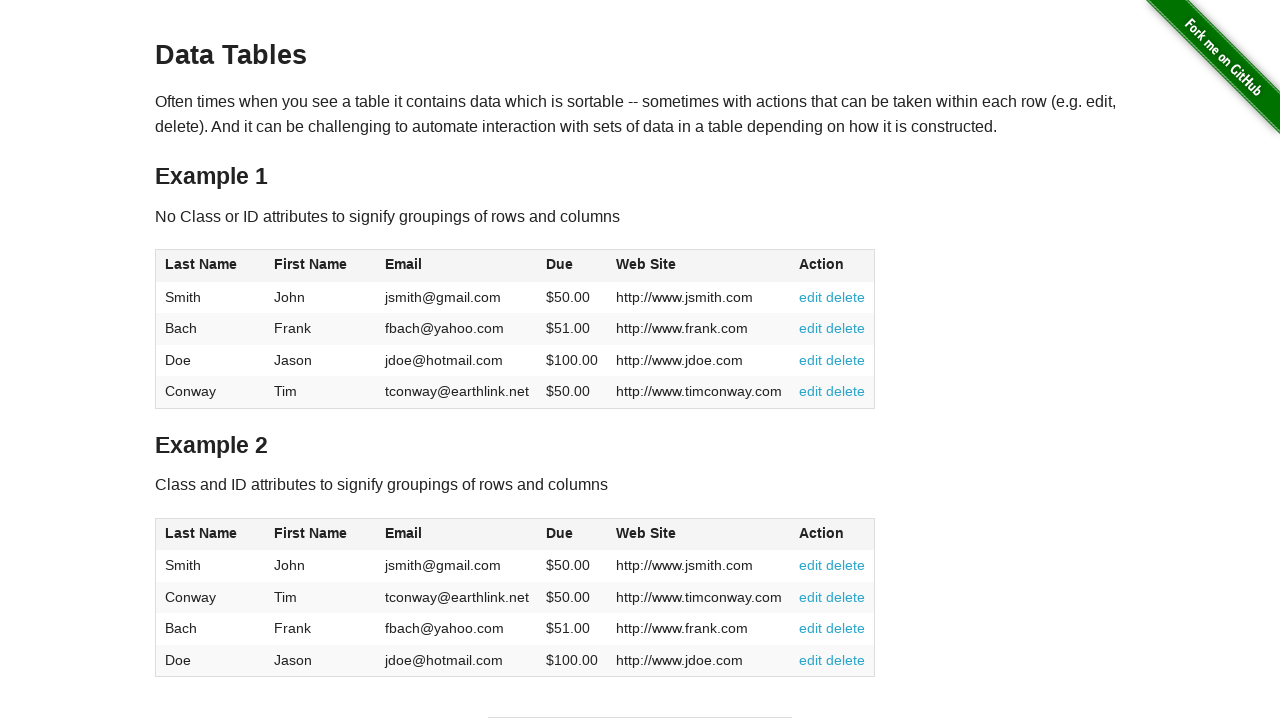

Table data loaded and dues column verified to be sorted in ascending order
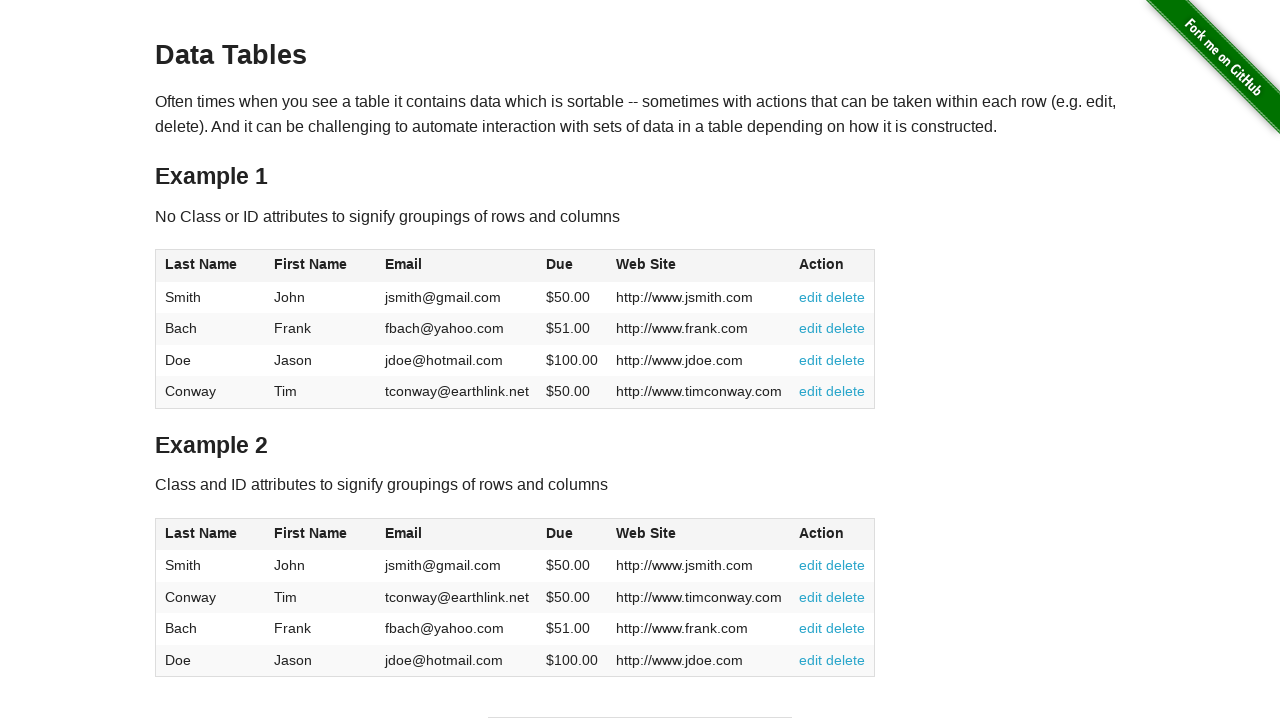

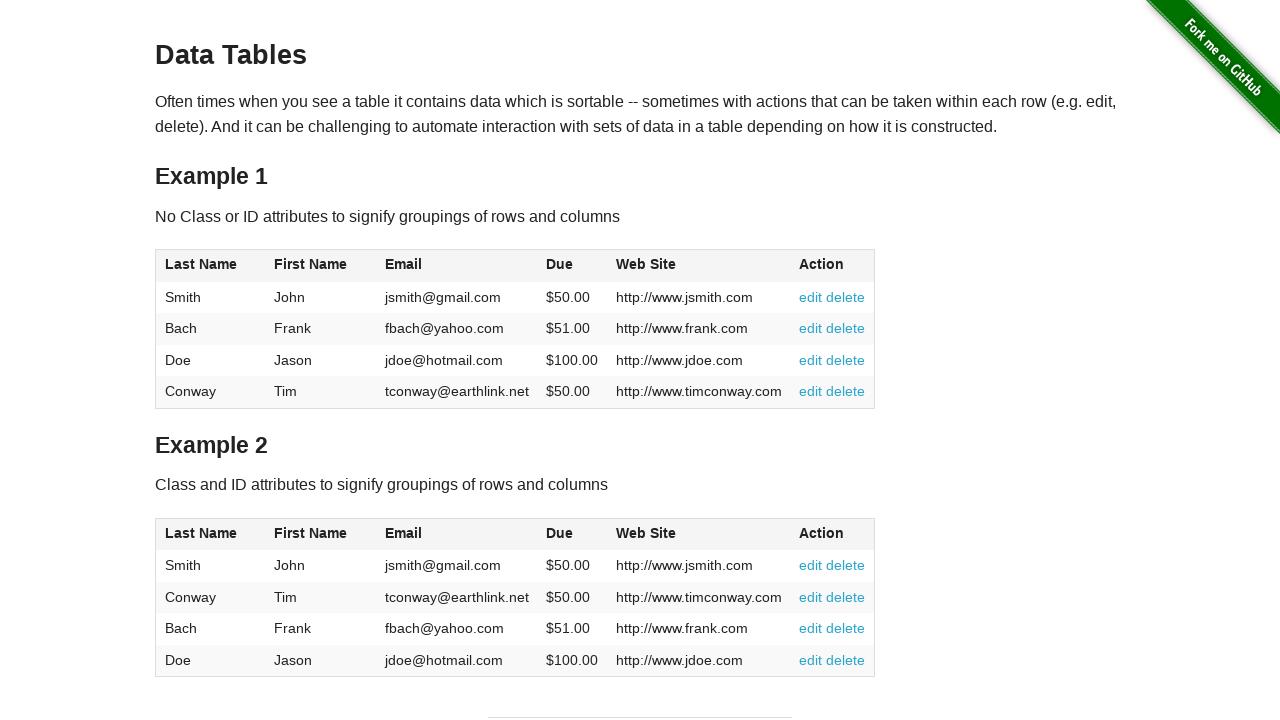